Finds and clicks visible radio button elements by checking their coordinates on the page

Starting URL: http://seleniumpractise.blogspot.in/2016/08/how-to-automate-radio-button-in.html

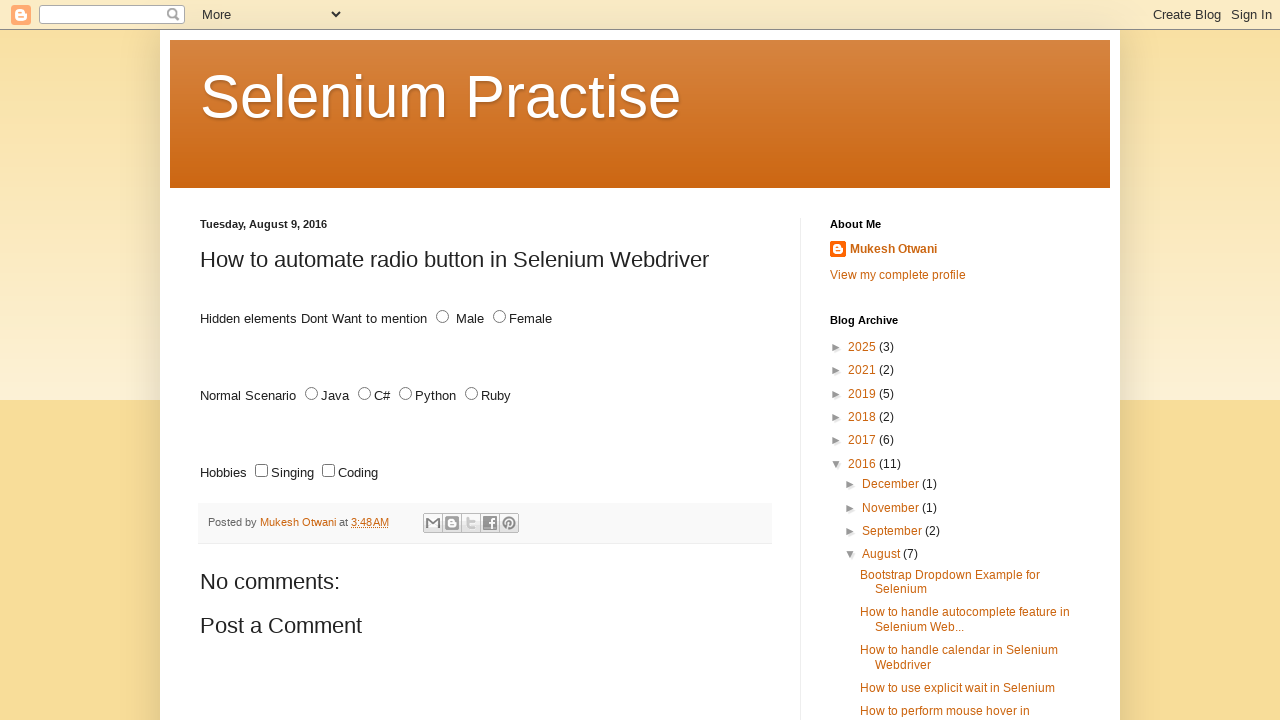

Navigated to radio button automation practice page
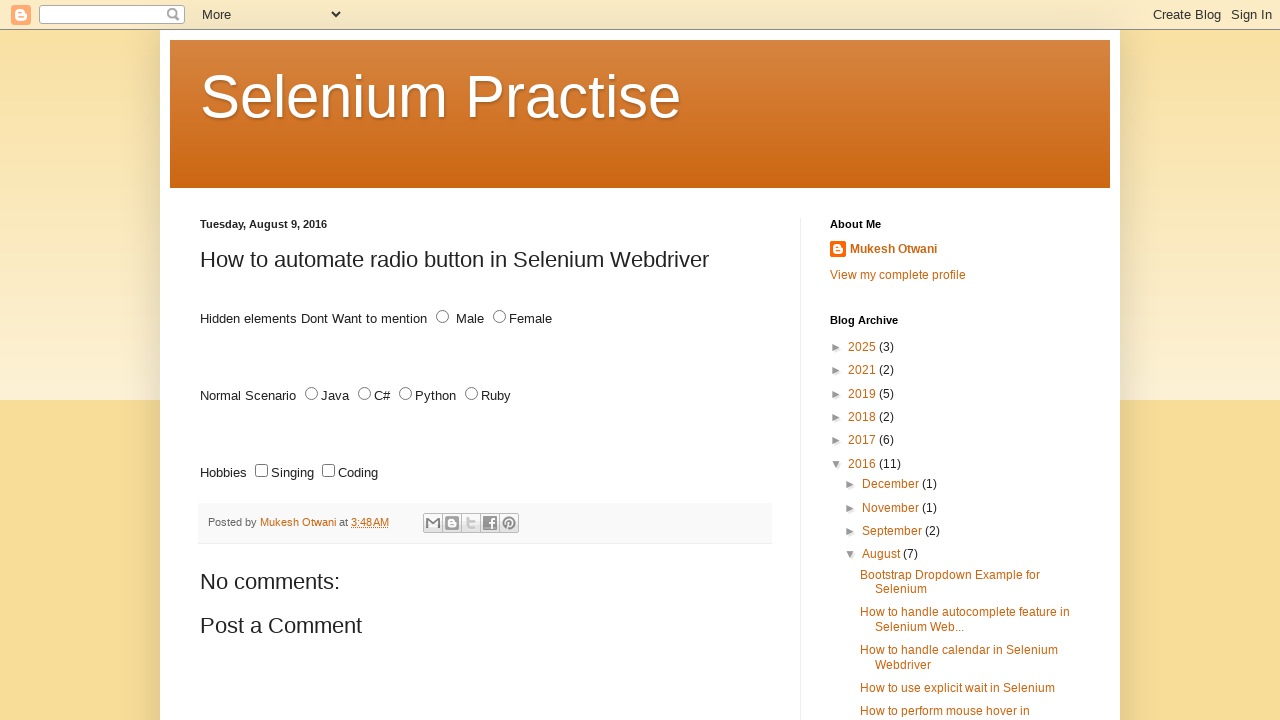

Found all radio button elements with id='male'
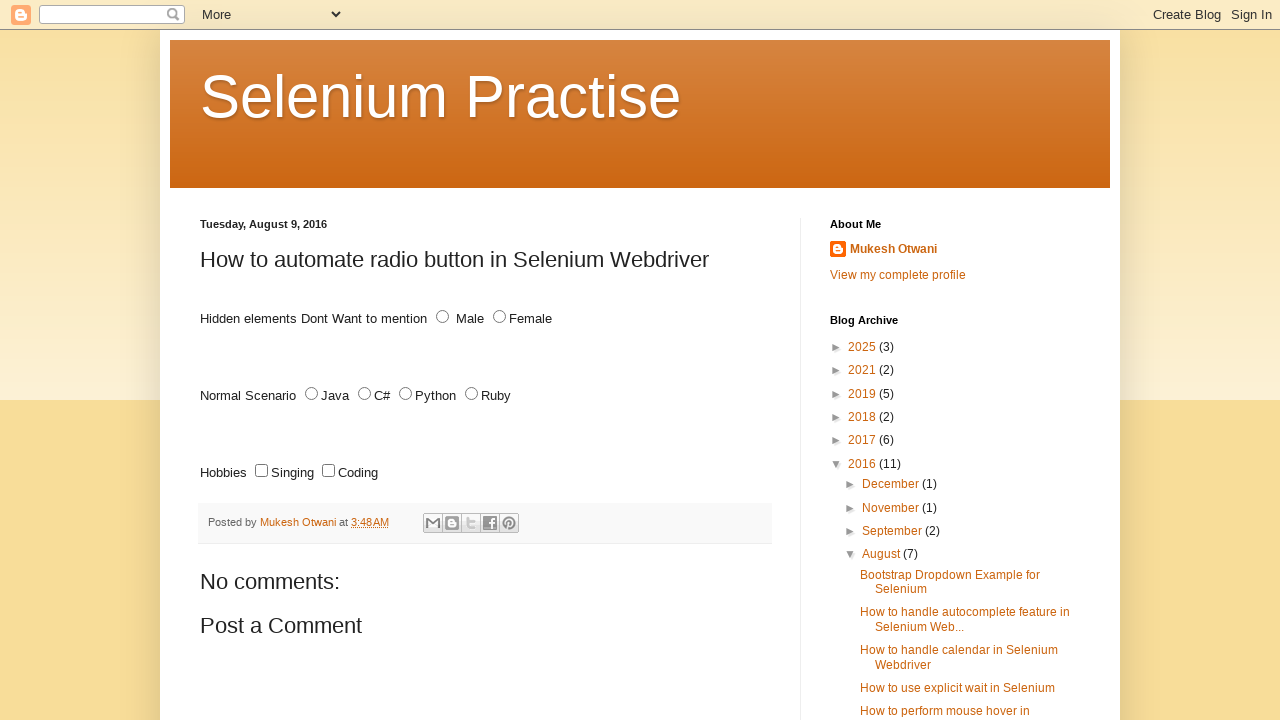

Retrieved bounding box coordinates for radio button element
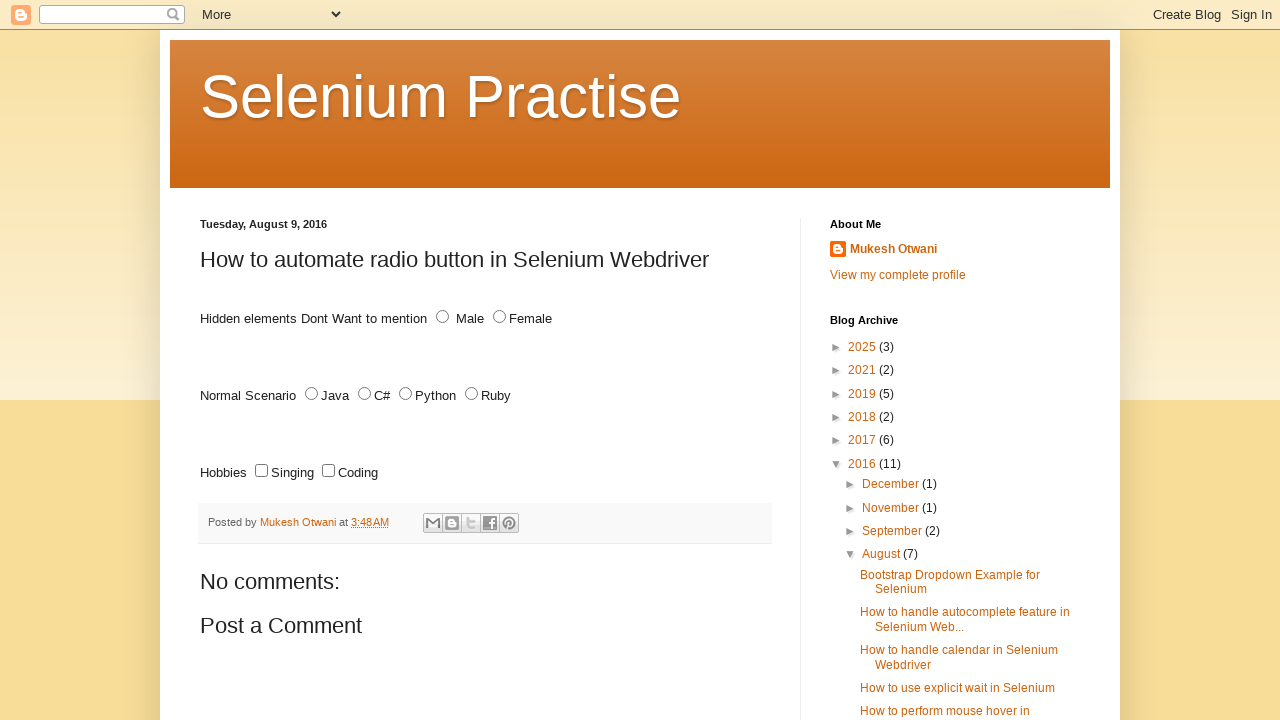

Retrieved bounding box coordinates for radio button element
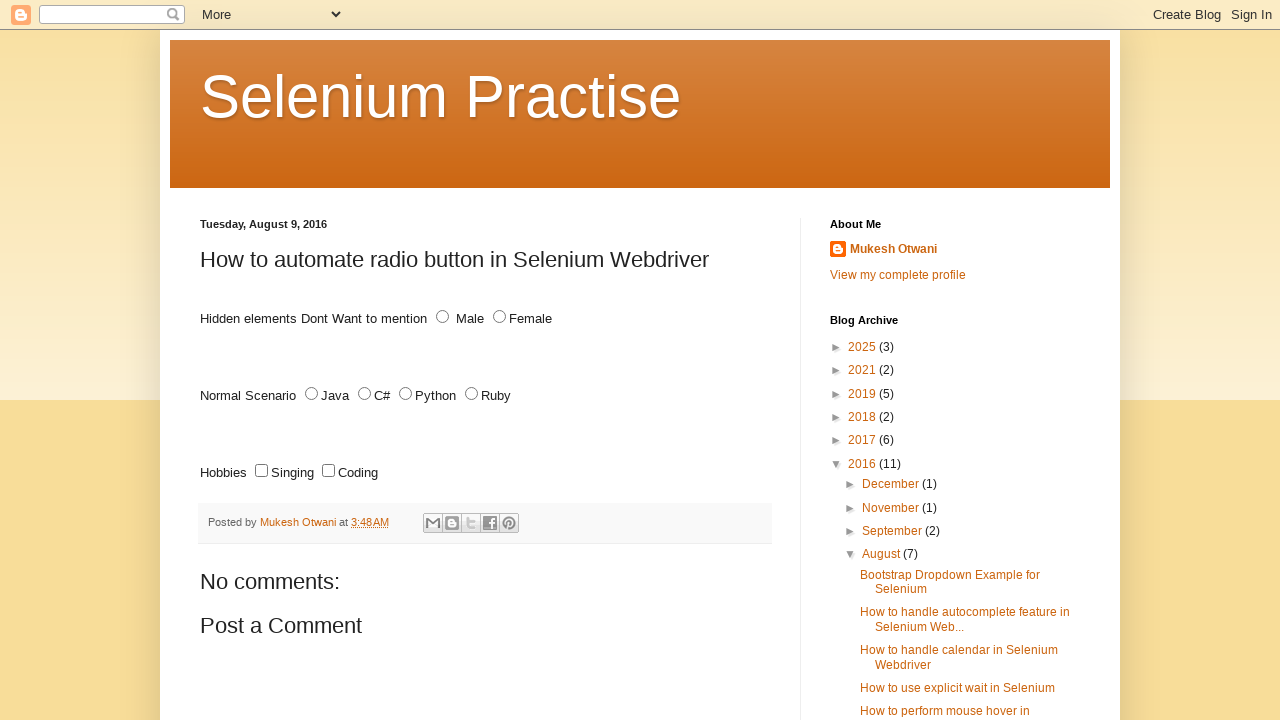

Clicked visible radio button element with positive coordinates
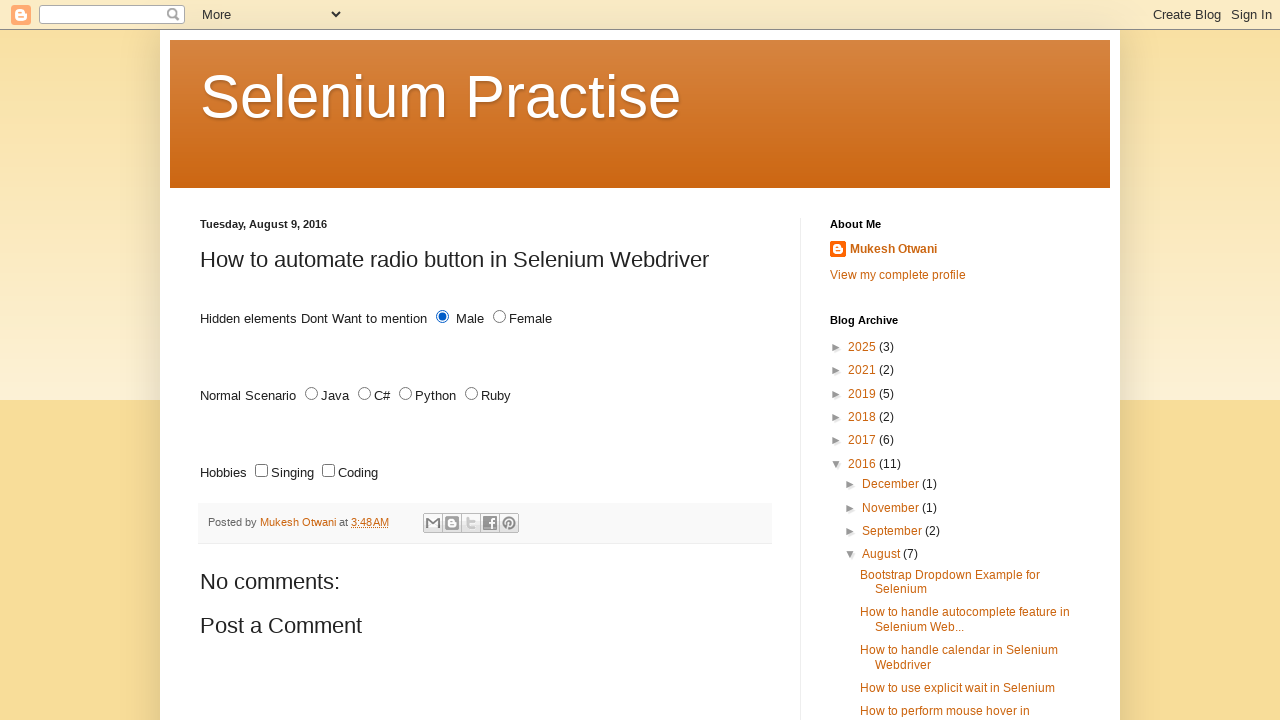

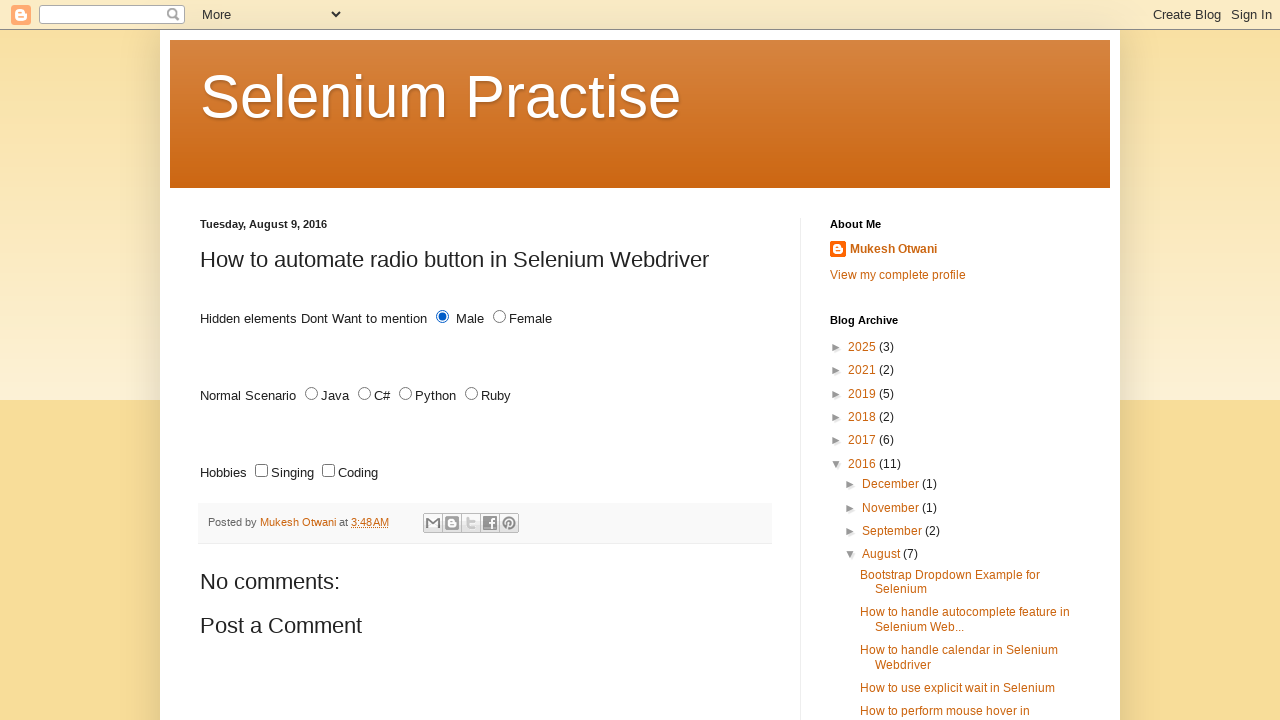